Tests navigation to various footer links and verifies the URL changes correctly

Starting URL: https://oruzje.net/

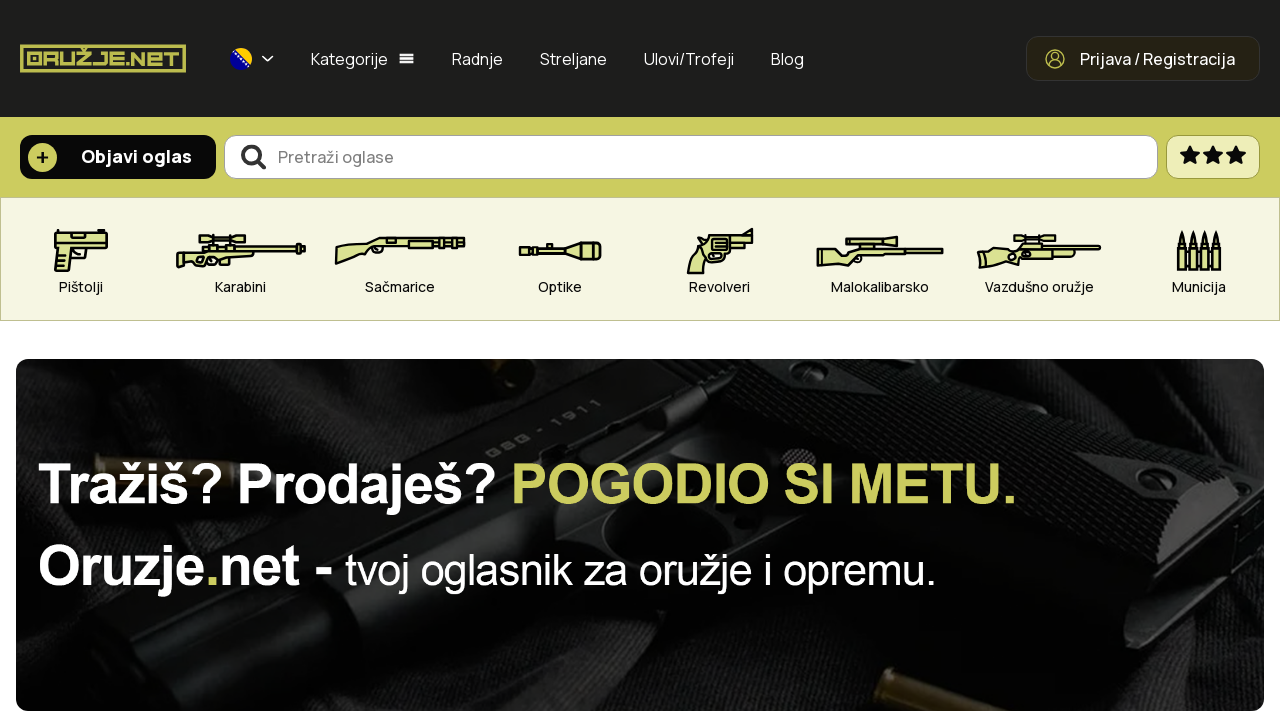

Scrolled to bottom of page
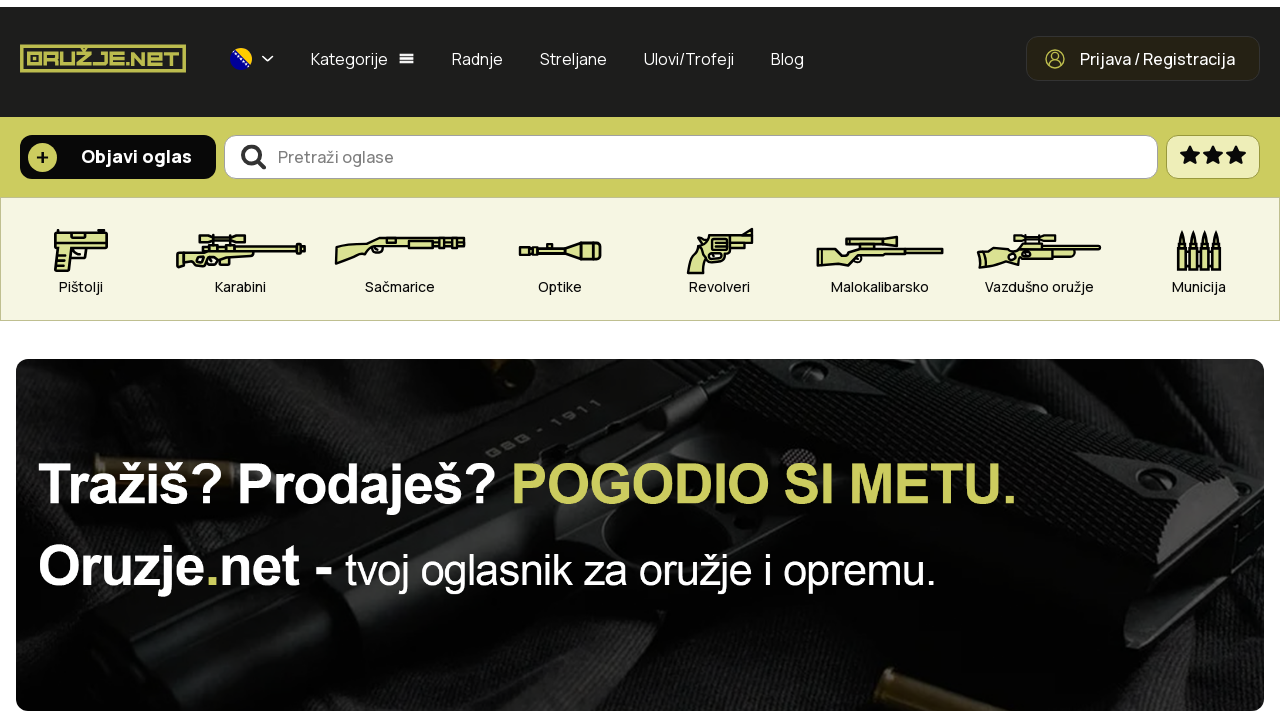

Waited 1000ms for page content to load
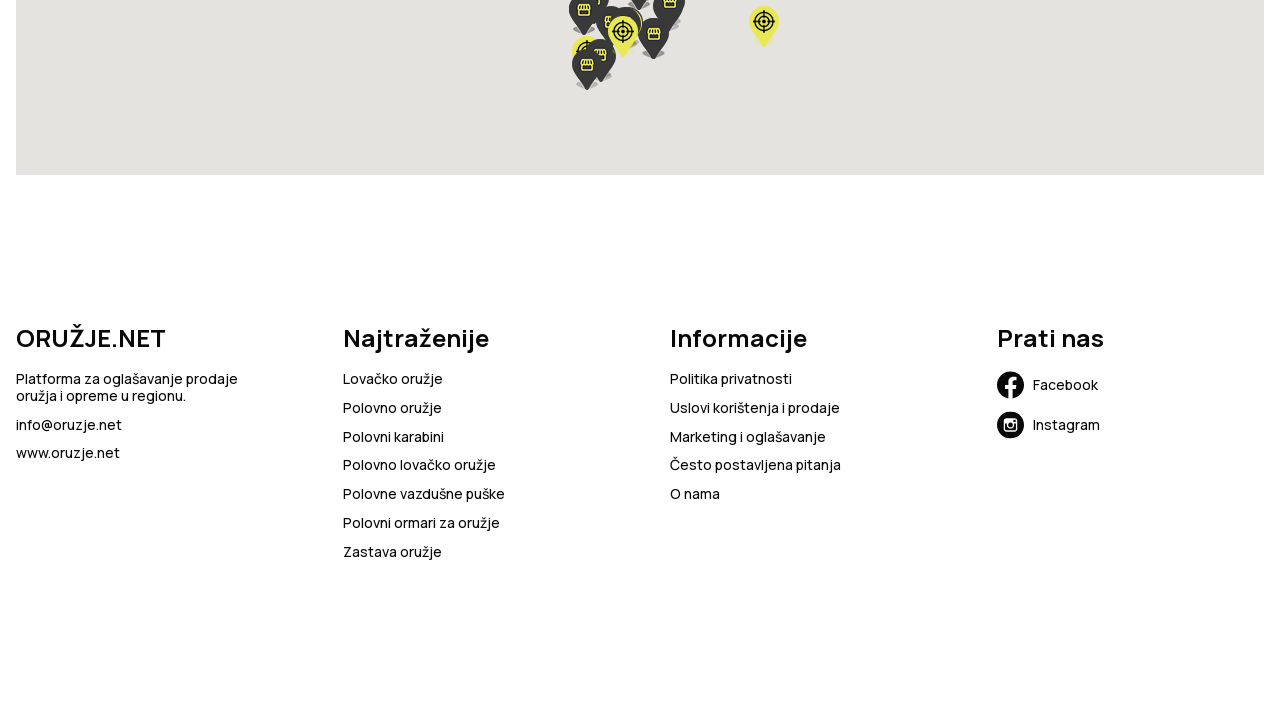

Clicked navigation link to lovacko-oruzje at (393, 379) on a[href='https://oruzje.net/lovacko-oruzje']
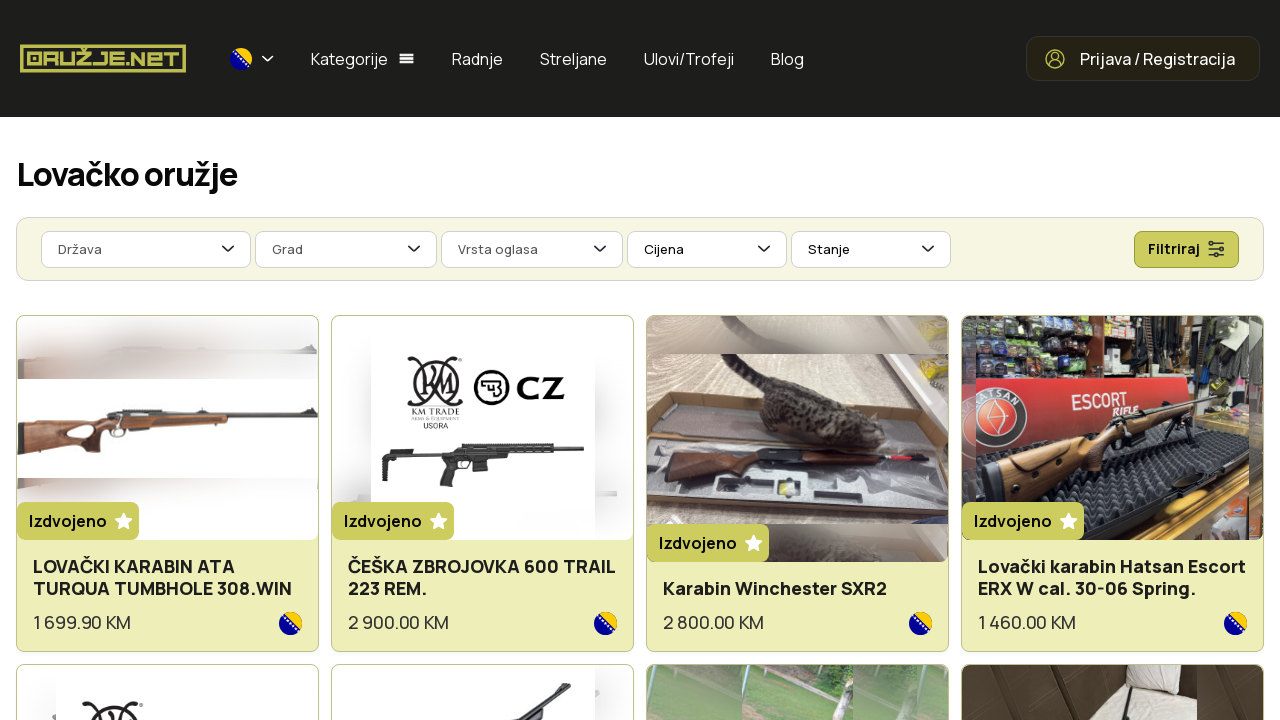

Verified URL changed to https://oruzje.net/lovacko-oruzje
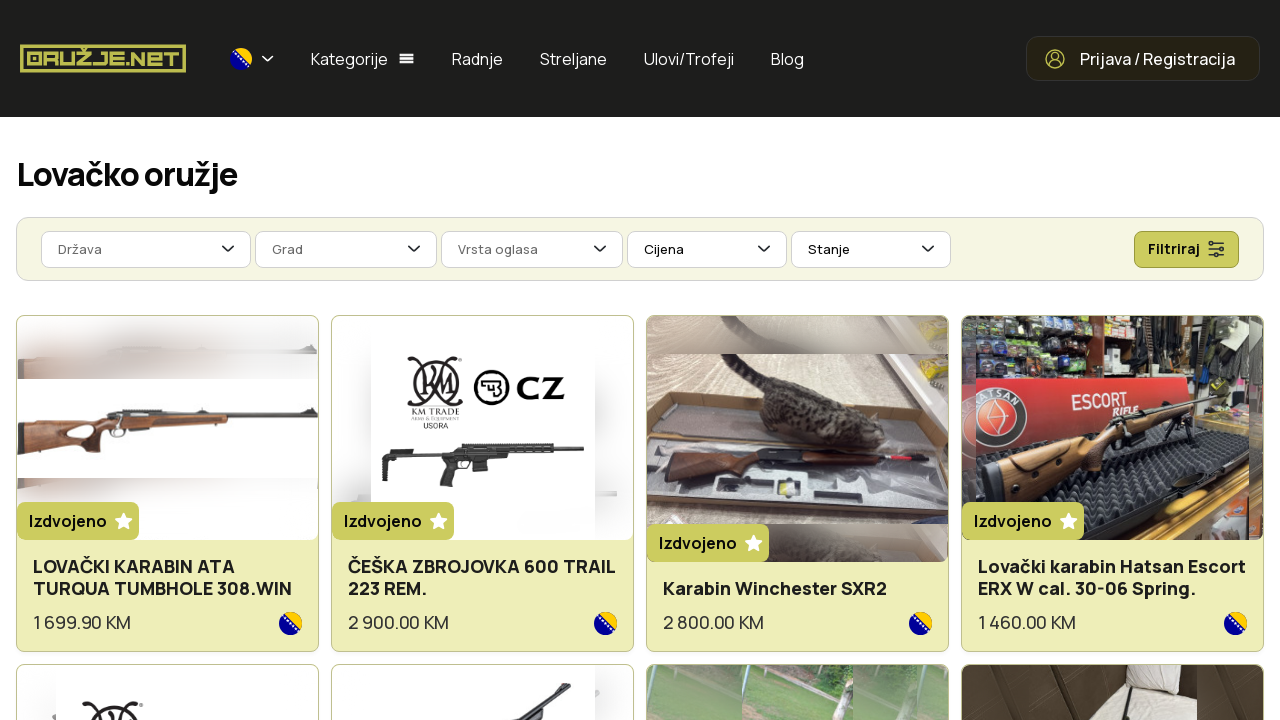

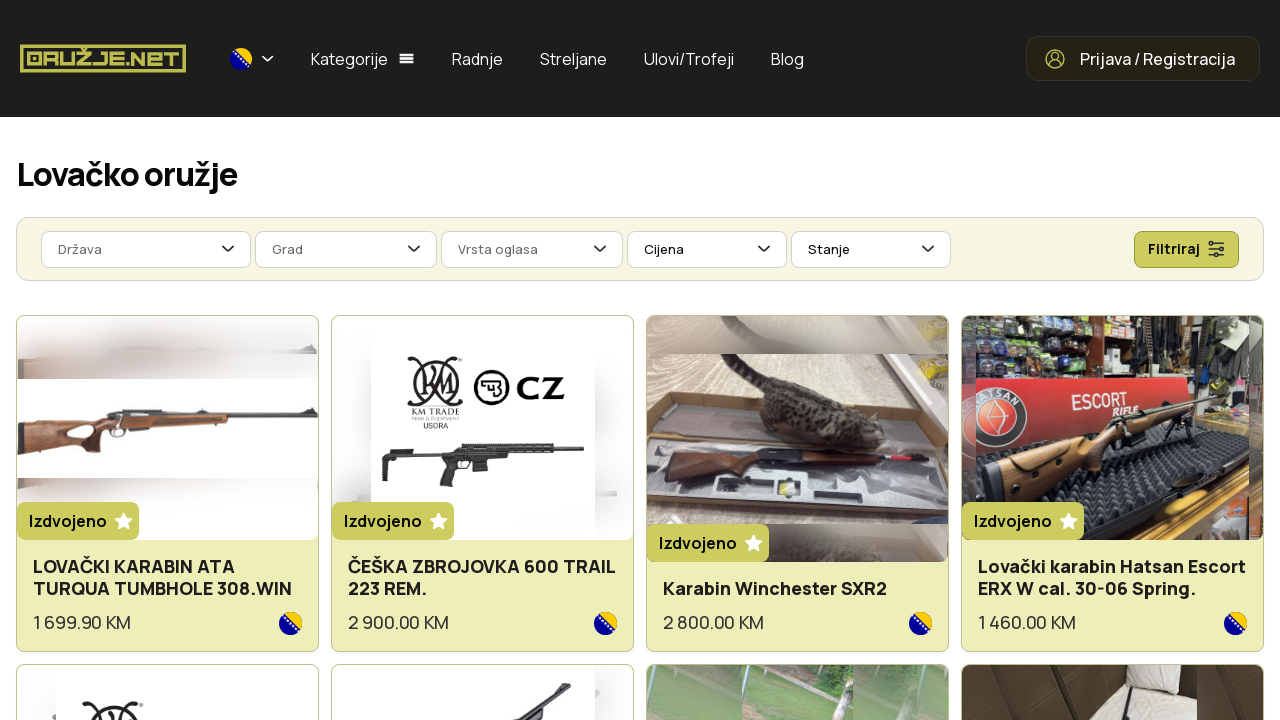